Tests un-marking items as complete by unchecking their checkboxes.

Starting URL: https://demo.playwright.dev/todomvc

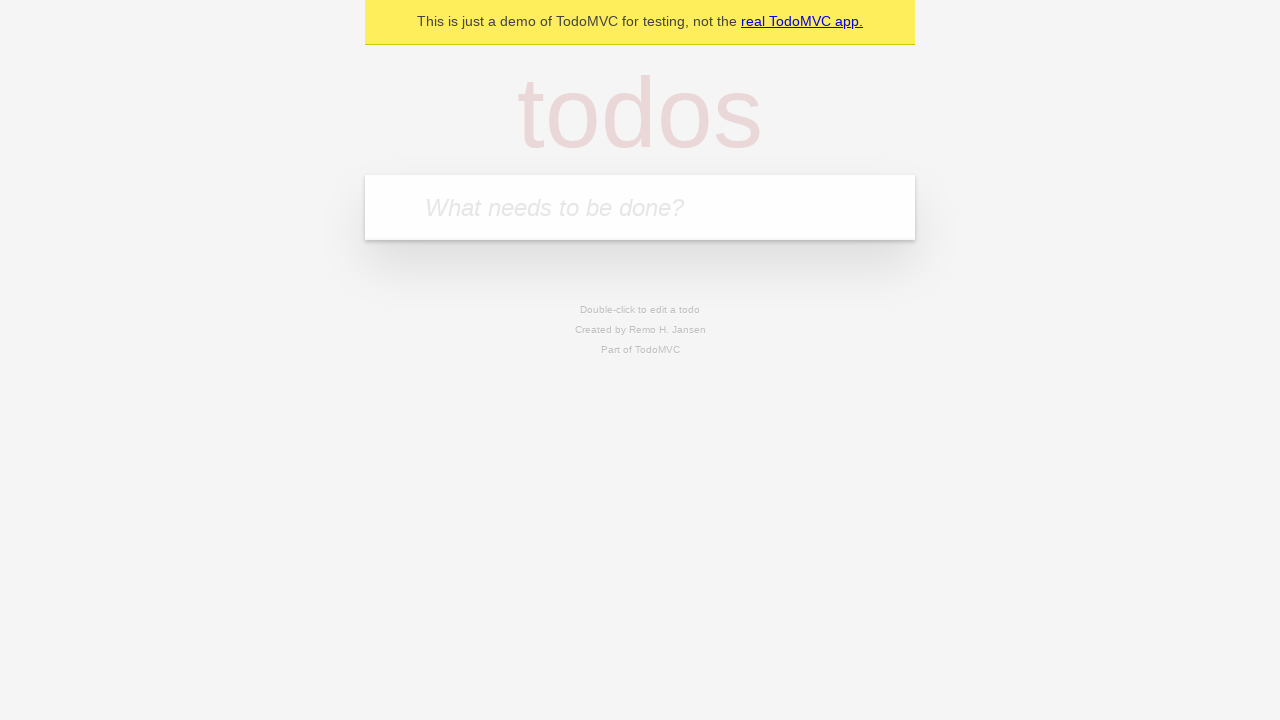

Filled todo input with 'buy some cheese' on internal:attr=[placeholder="What needs to be done?"i]
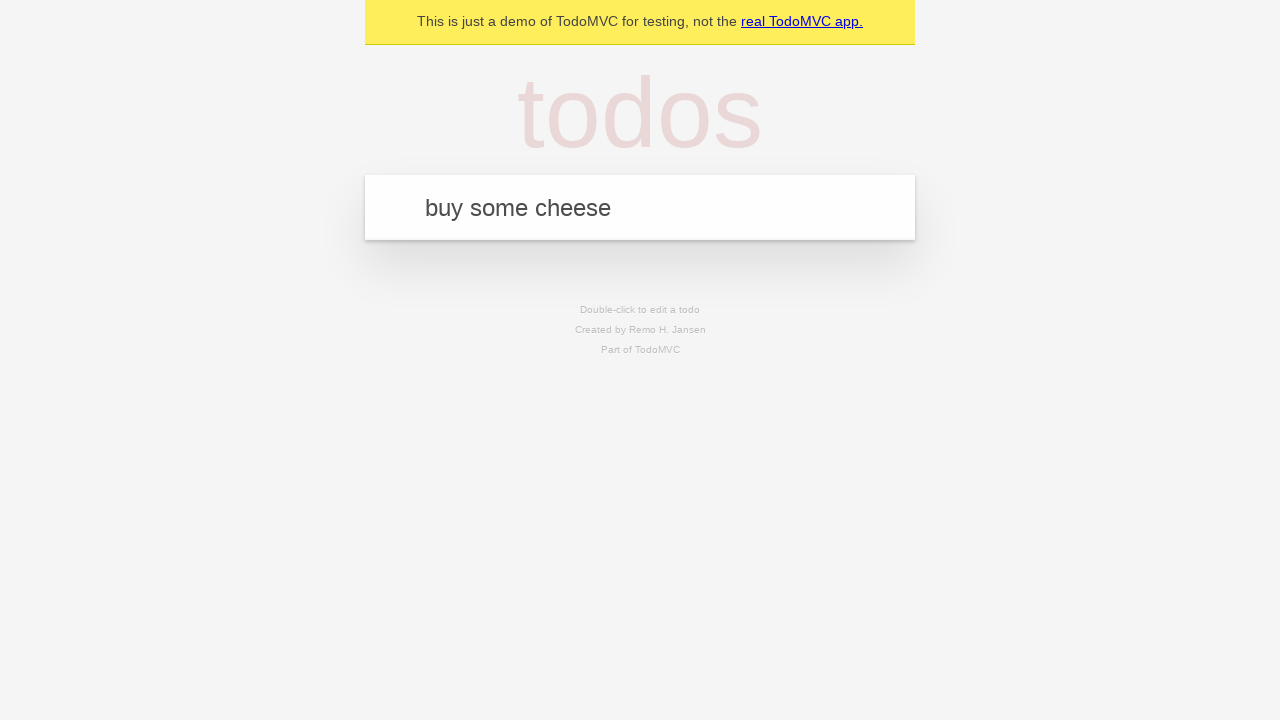

Pressed Enter to add first todo item on internal:attr=[placeholder="What needs to be done?"i]
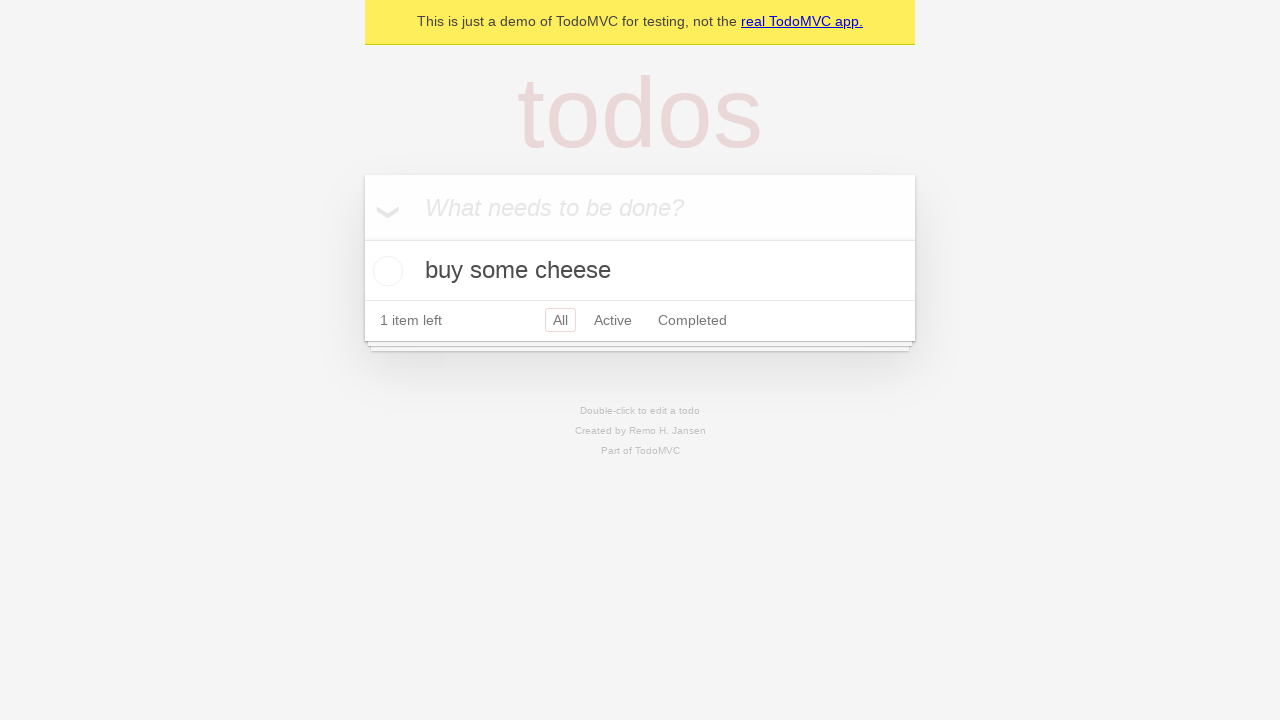

Filled todo input with 'feed the cat' on internal:attr=[placeholder="What needs to be done?"i]
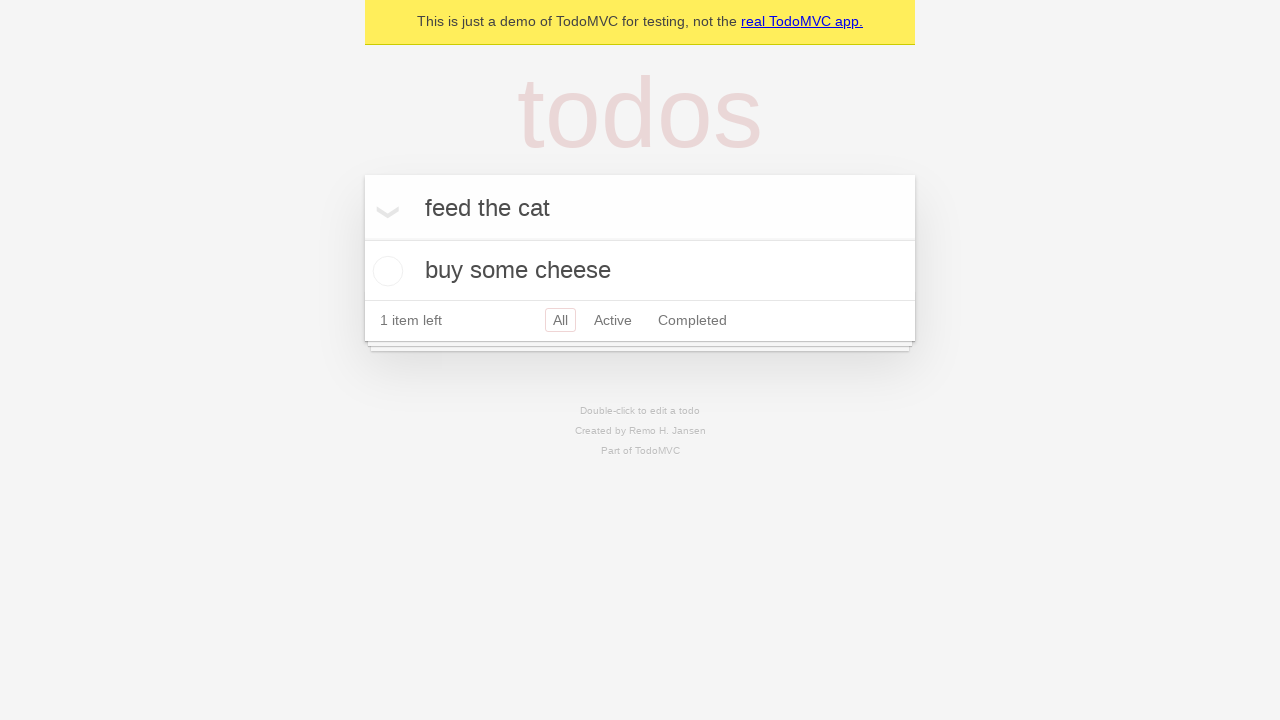

Pressed Enter to add second todo item on internal:attr=[placeholder="What needs to be done?"i]
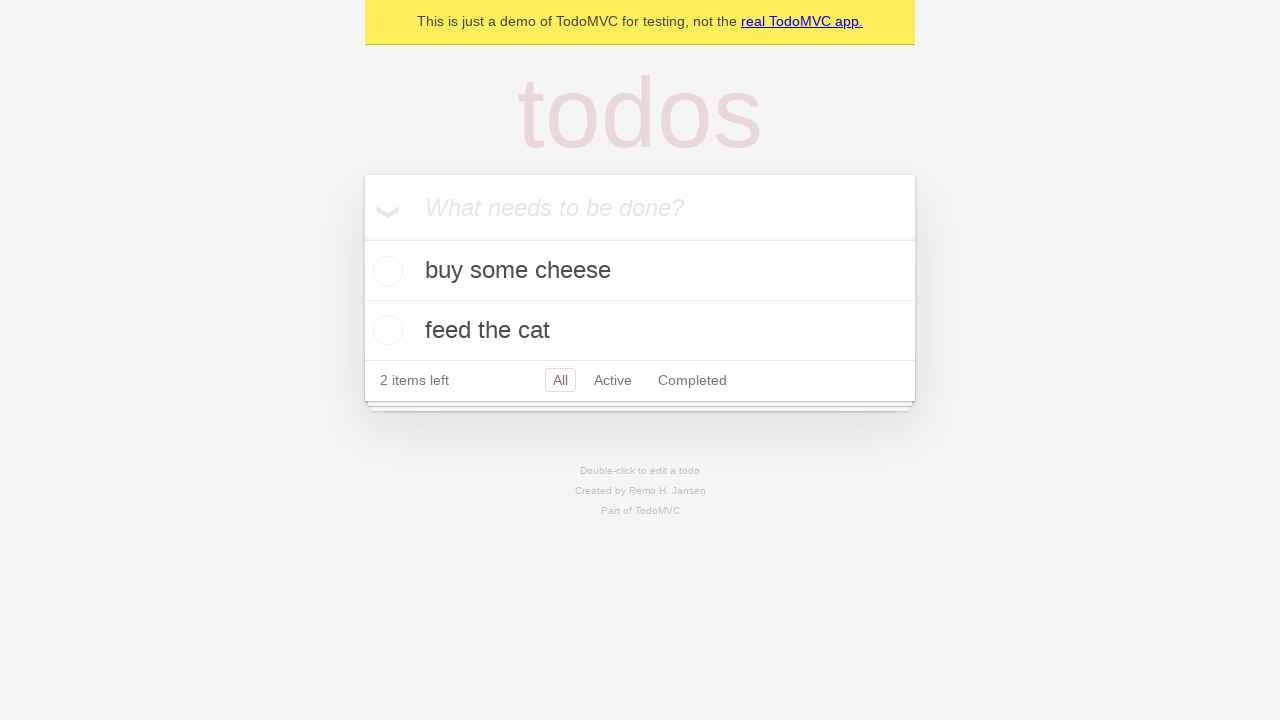

Checked first todo item to mark as complete at (385, 271) on internal:testid=[data-testid="todo-item"s] >> nth=0 >> internal:role=checkbox
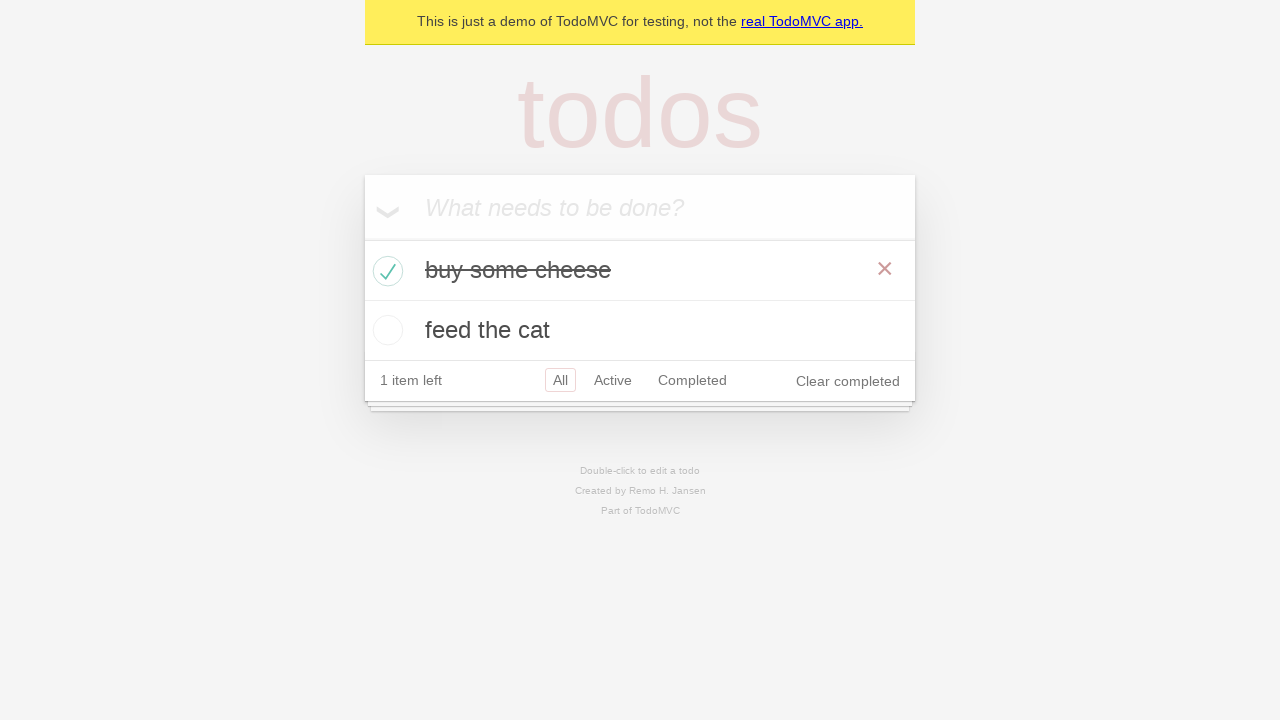

Unchecked first todo item to mark as incomplete at (385, 271) on internal:testid=[data-testid="todo-item"s] >> nth=0 >> internal:role=checkbox
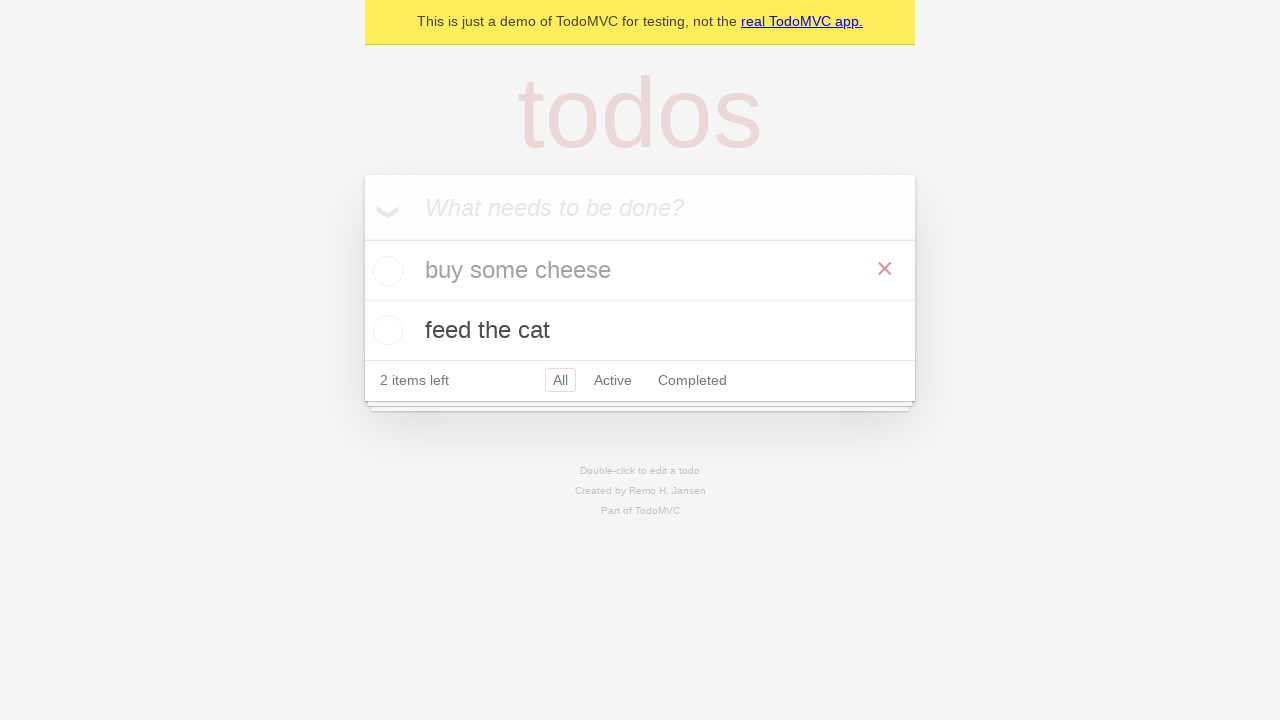

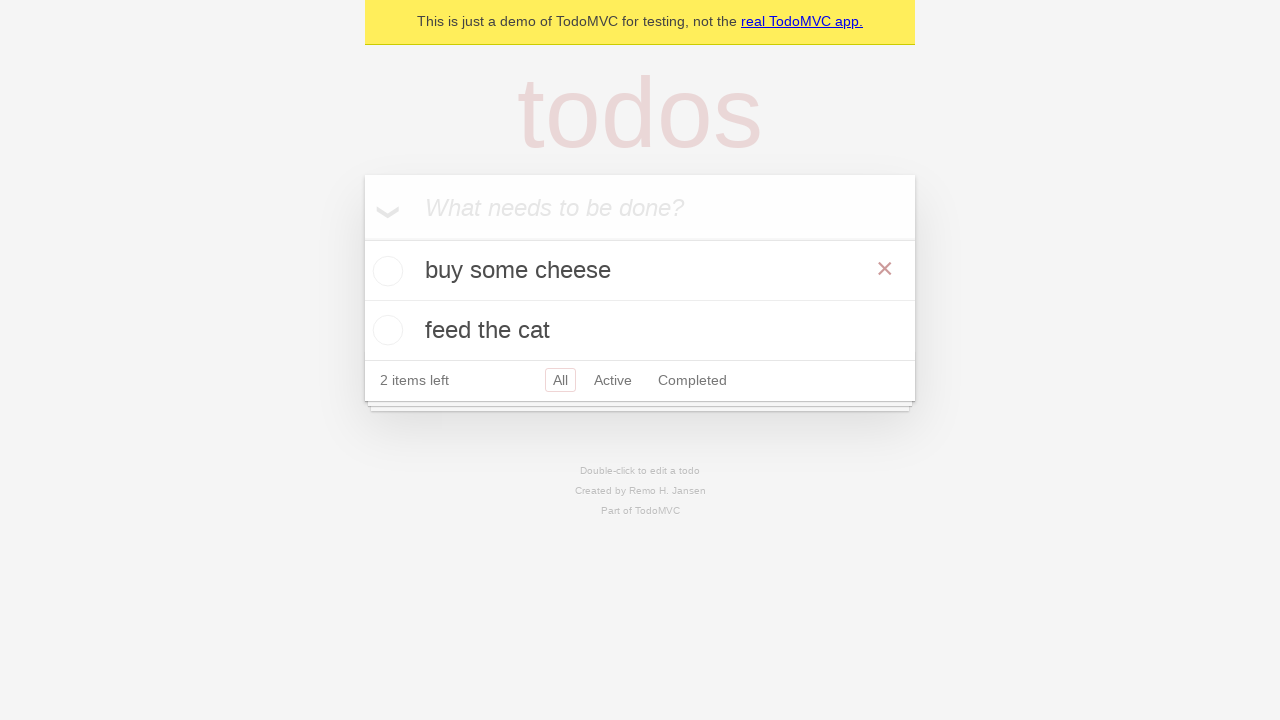